Fills out a form with personal and contact information including name, addresses, emails, and phone number

Starting URL: https://grotechminds.com/x-path/

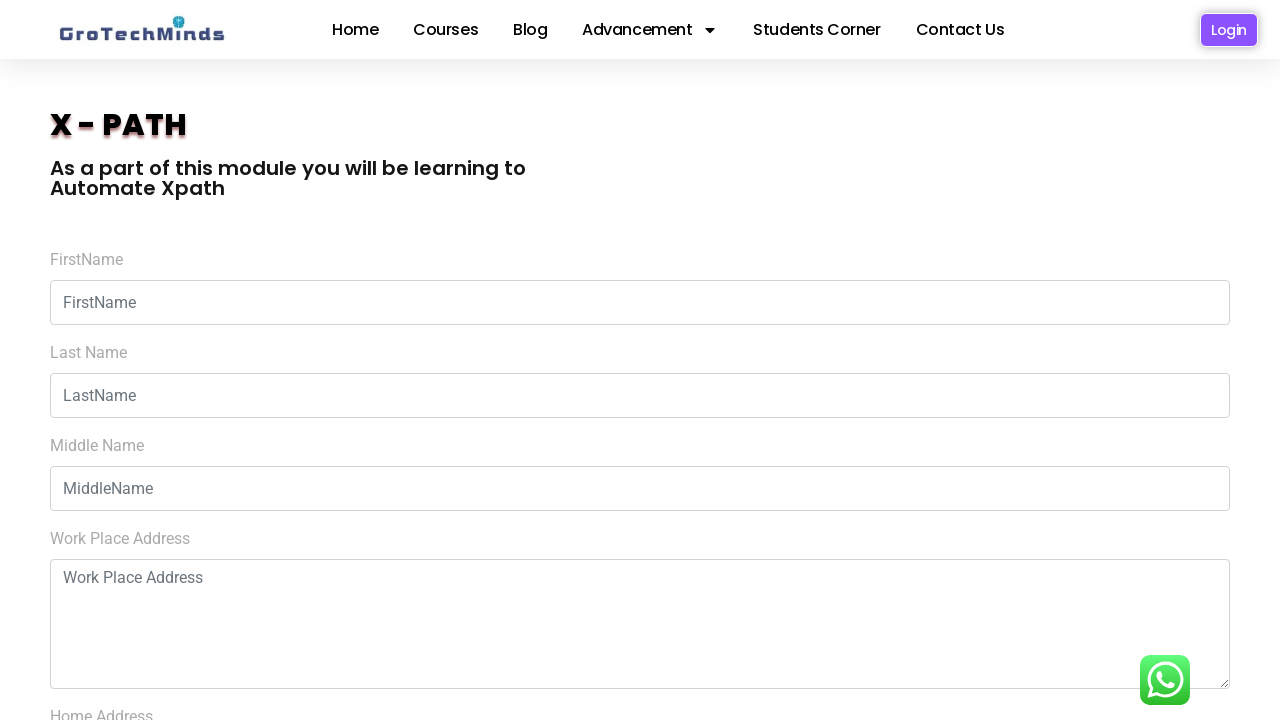

Filled first name field with 'Anusha' on (//input)[2]
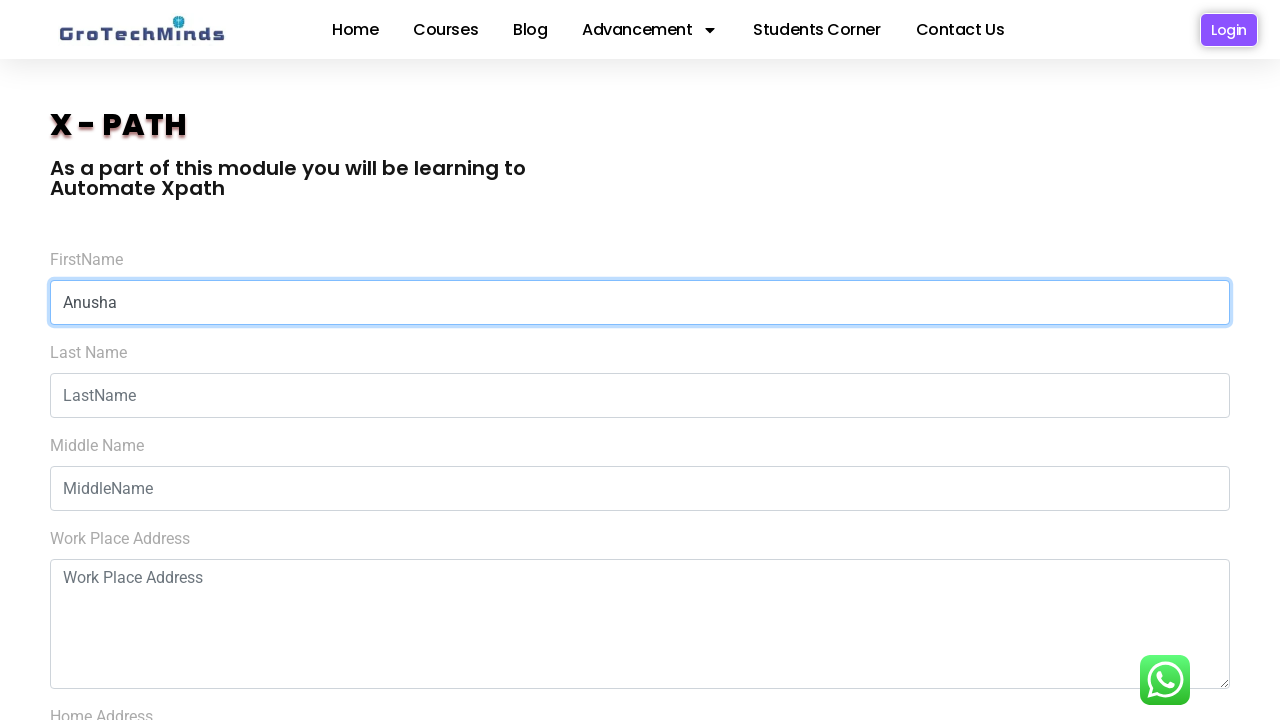

Filled last name field with 'Channa' on input#LastName
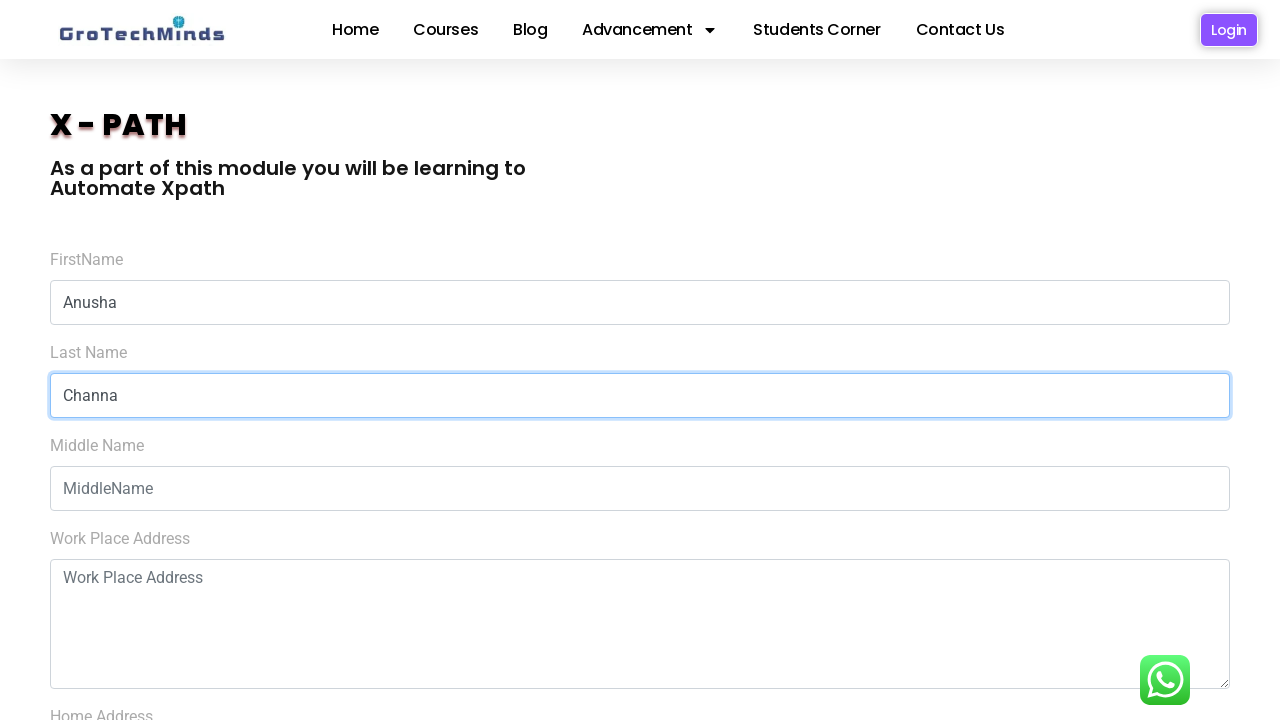

Filled middle name field with space on input#MiddleName
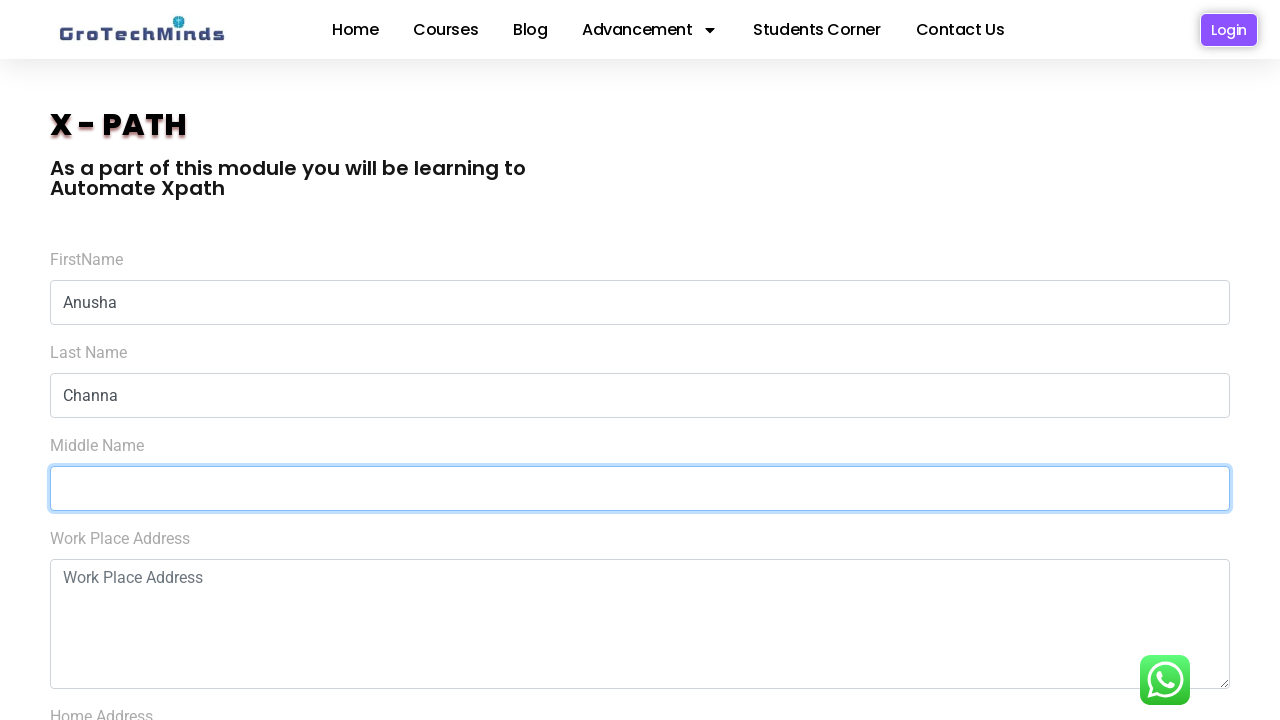

Filled workplace address with 'Bangalore' on textarea#Work-Place-Address
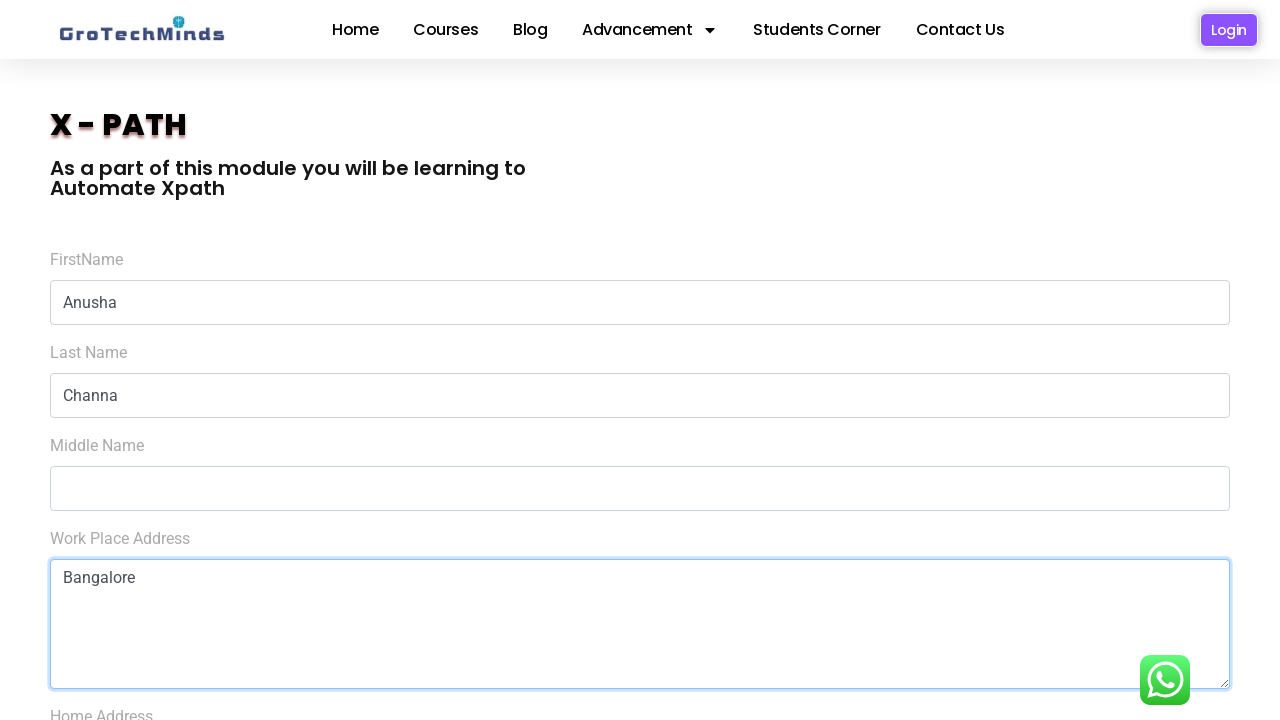

Filled home address with 'Kavali' on textarea#home-address
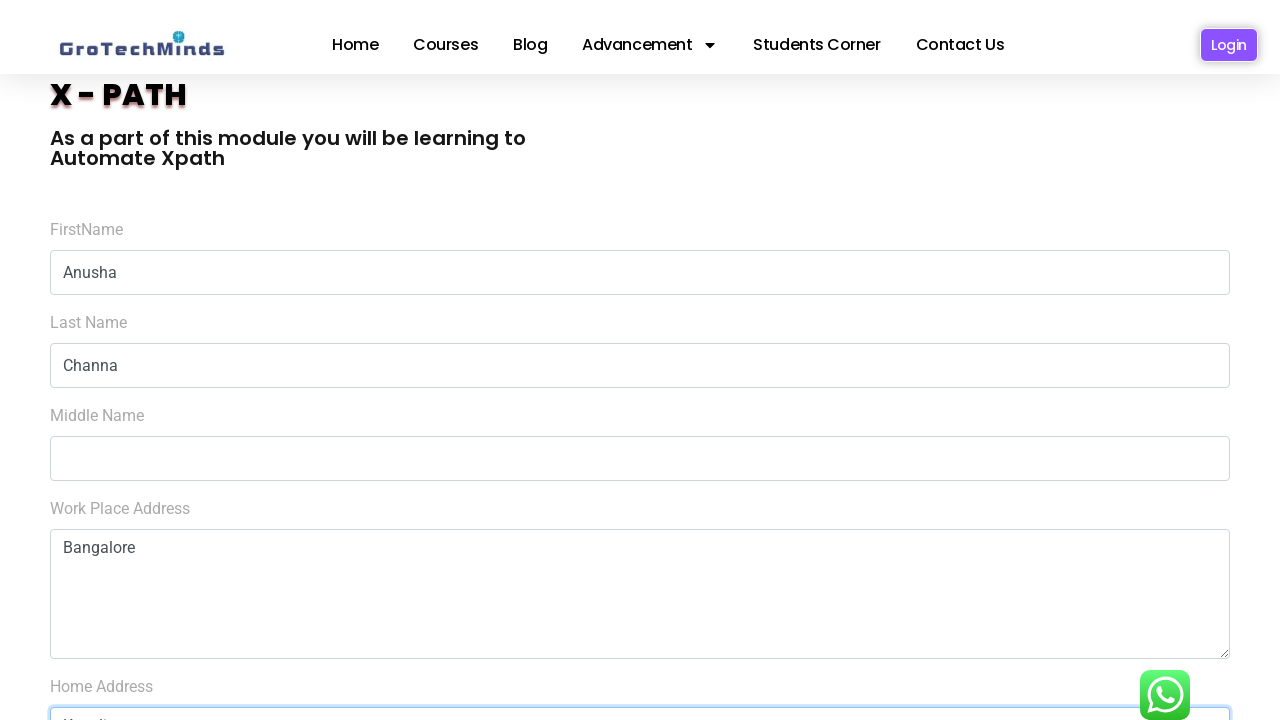

Filled personal email with 'anusha.test@gmail.com' on input#Personal-Email
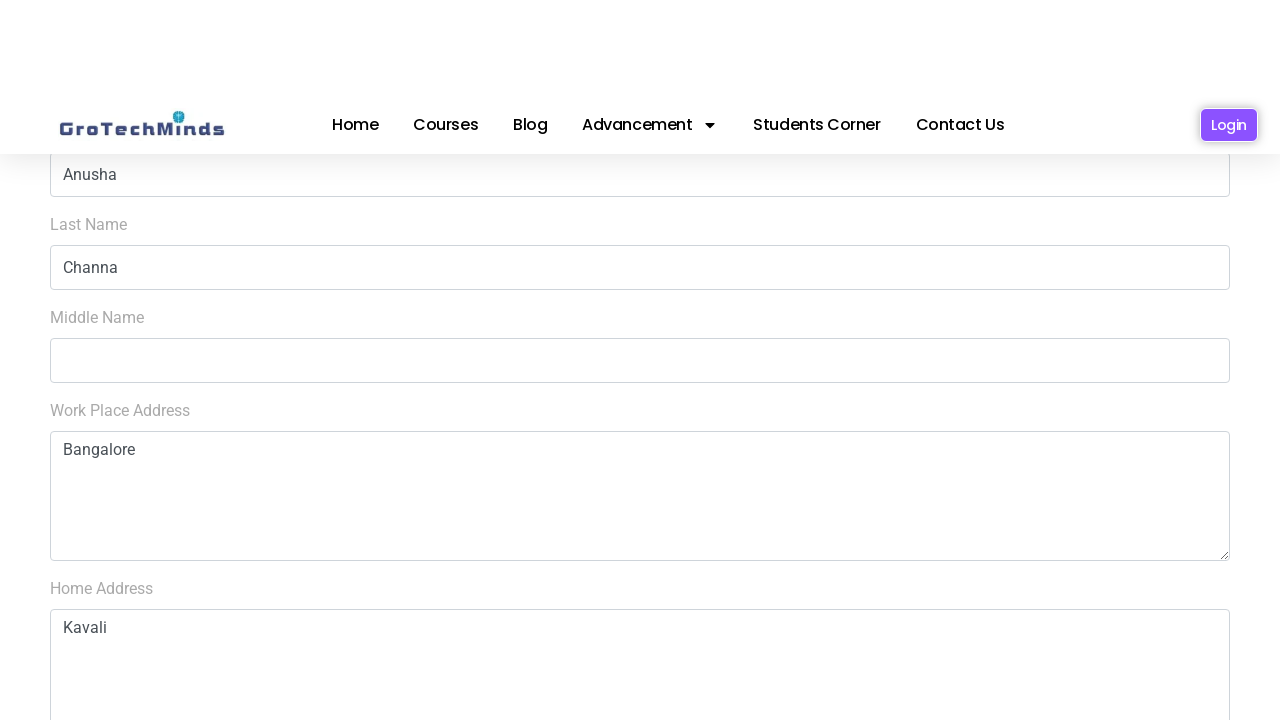

Filled corporate email with 'anusha.test@corporatemail.com' on input#Corporate-email
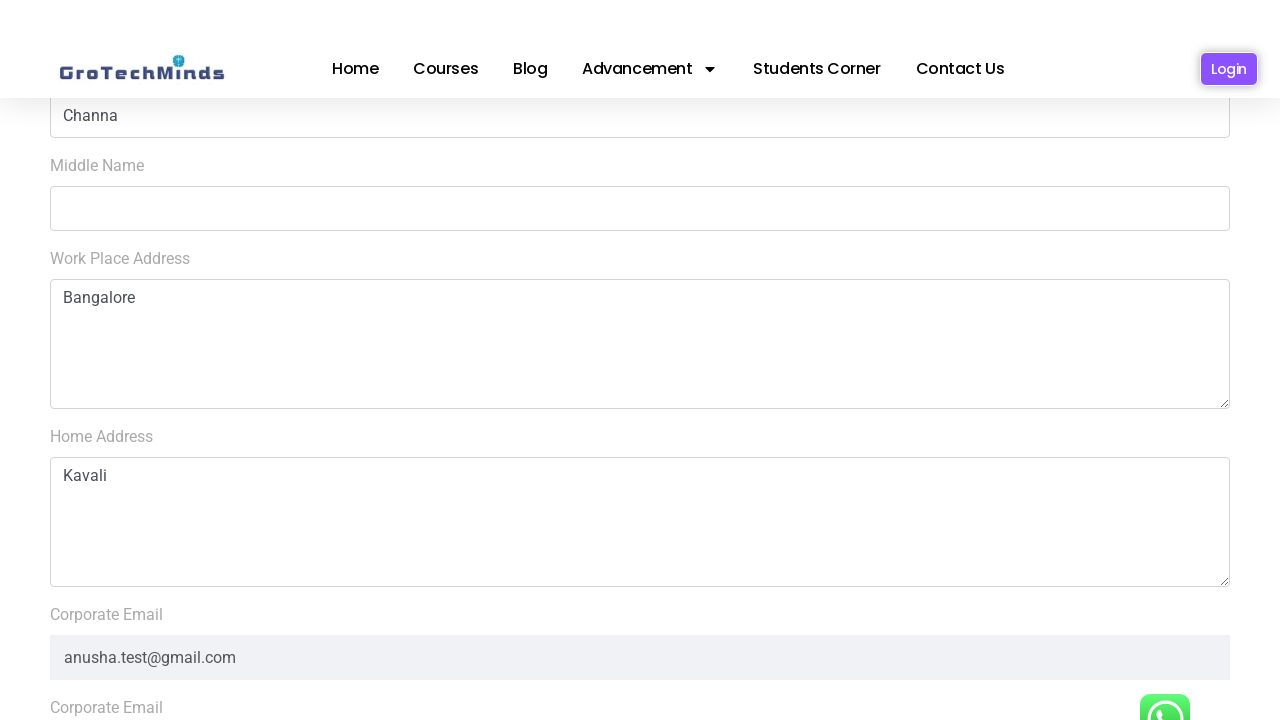

Filled mobile number with '9876543210' on input#tel
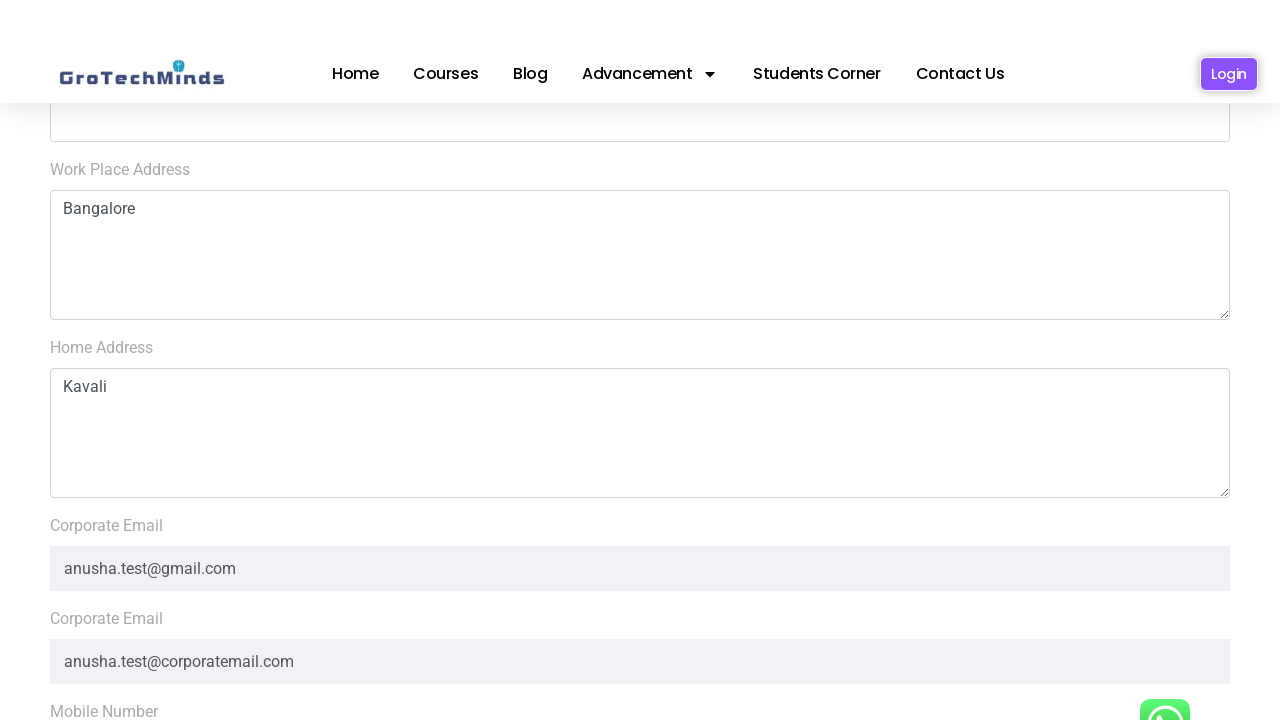

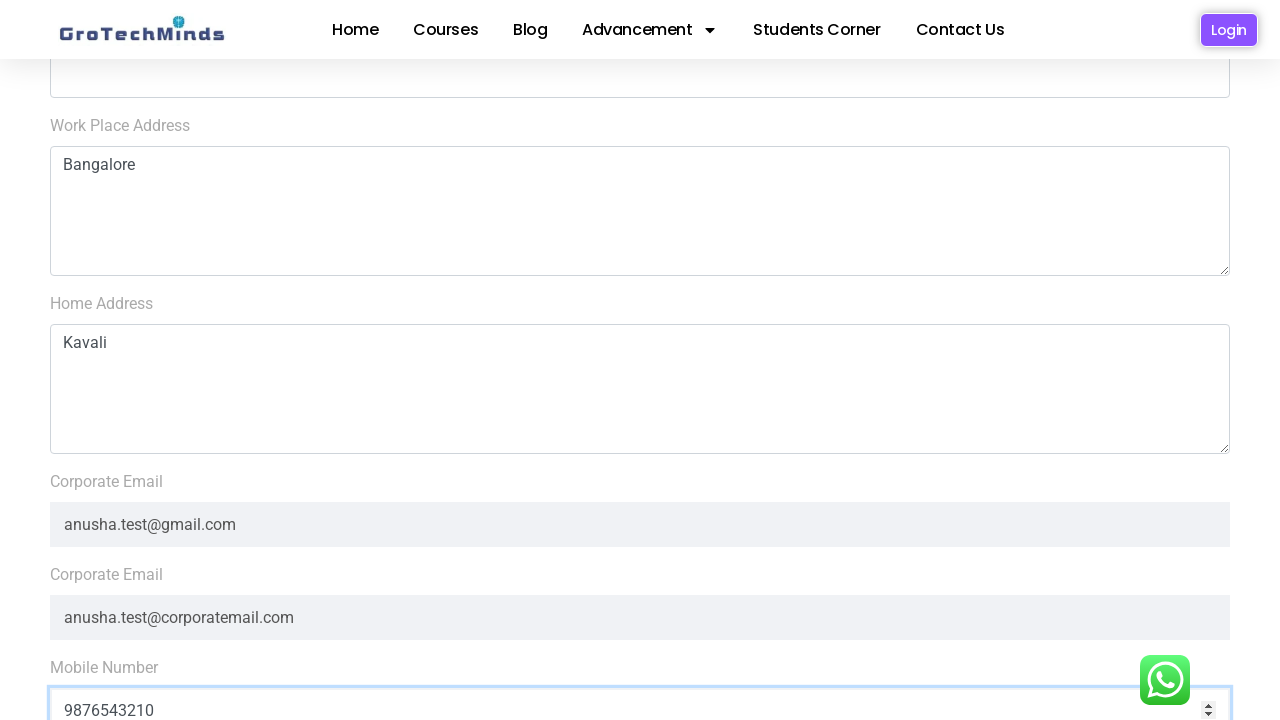